Tests adding a Samsung Galaxy S6 phone to the shopping cart by opening the product in a new tab, clicking add to cart, accepting the alert, and verifying the item appears in the cart

Starting URL: https://www.demoblaze.com/index.html

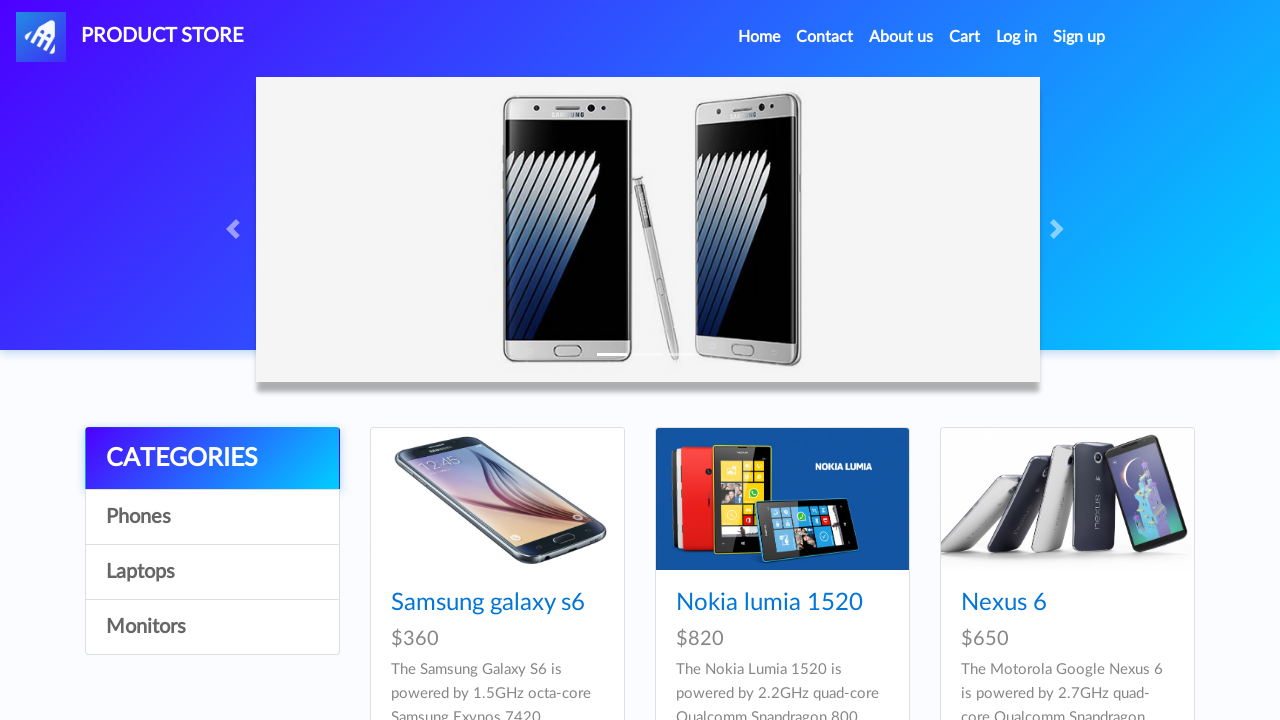

Located Samsung Galaxy S6 product element
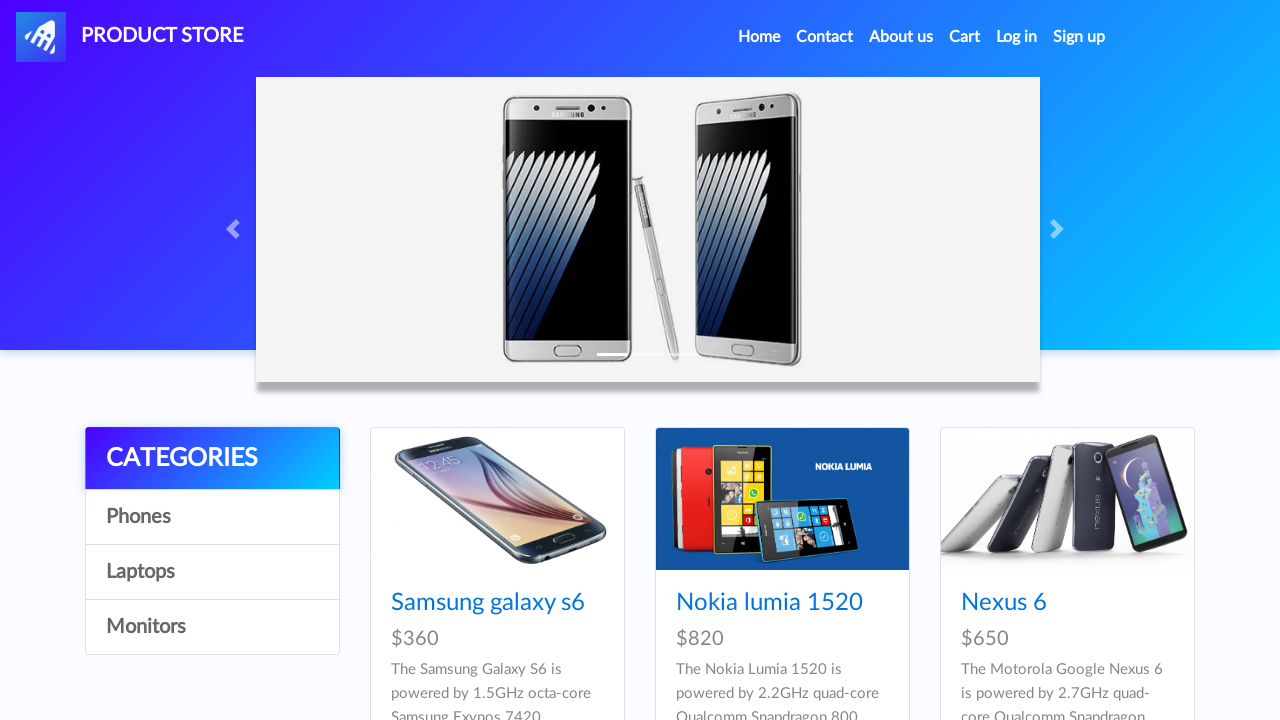

Pressed Control key down
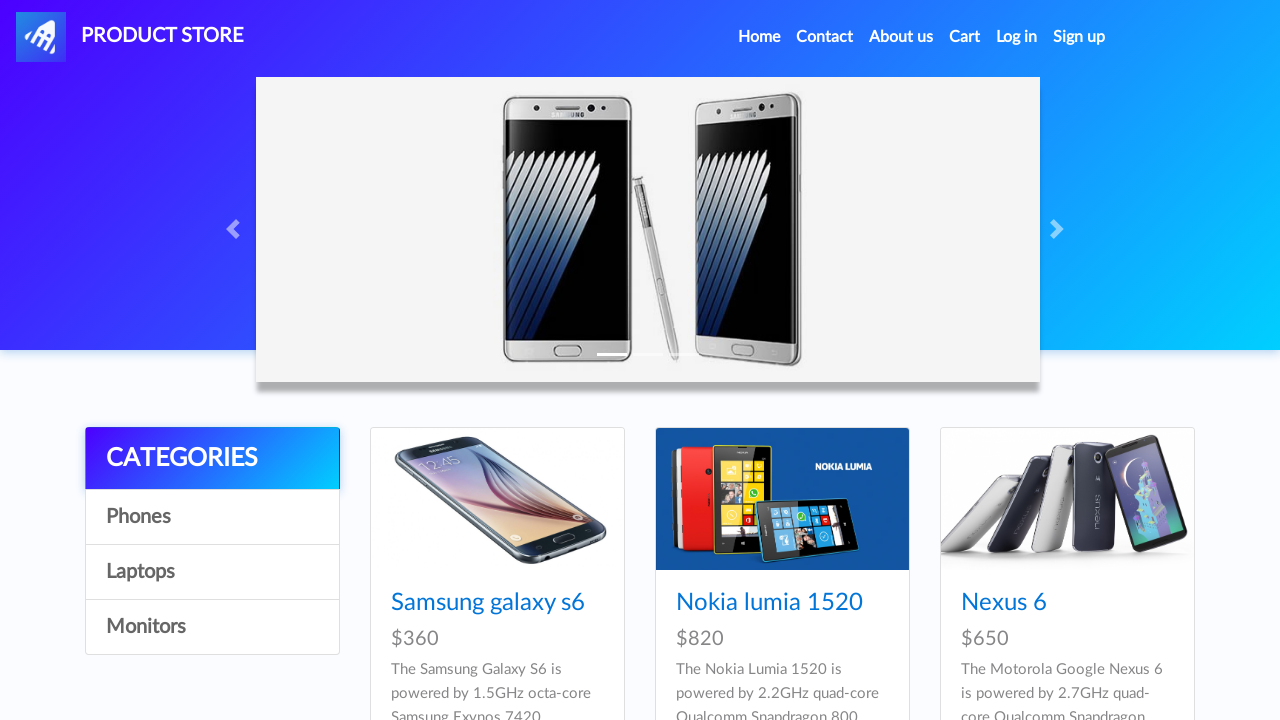

Ctrl+clicked Samsung Galaxy S6 to open in new tab
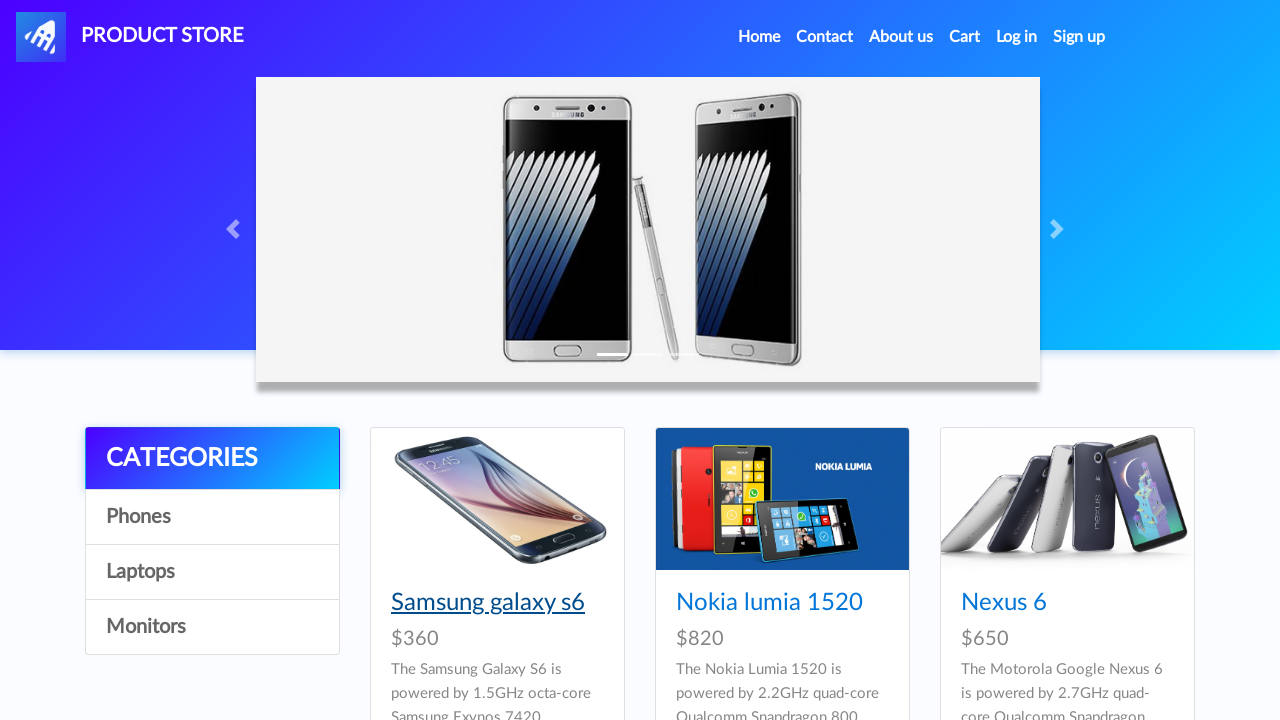

Released Control key
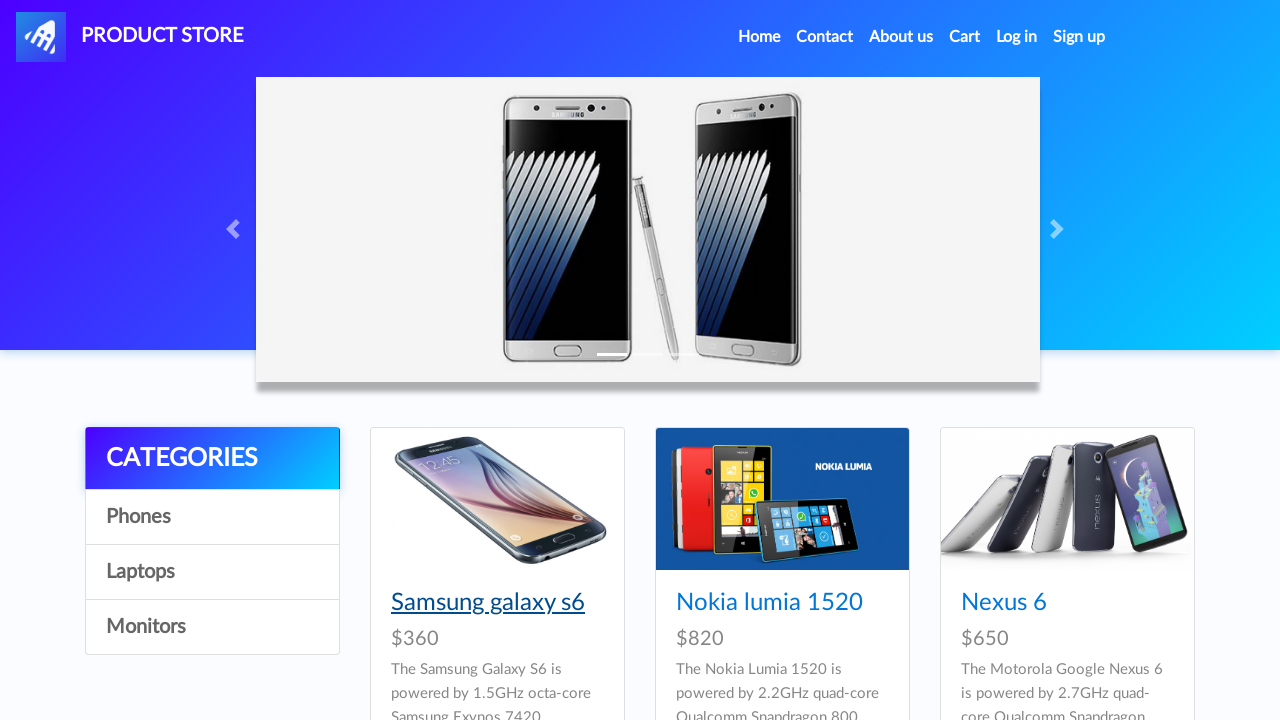

New tab loaded completely
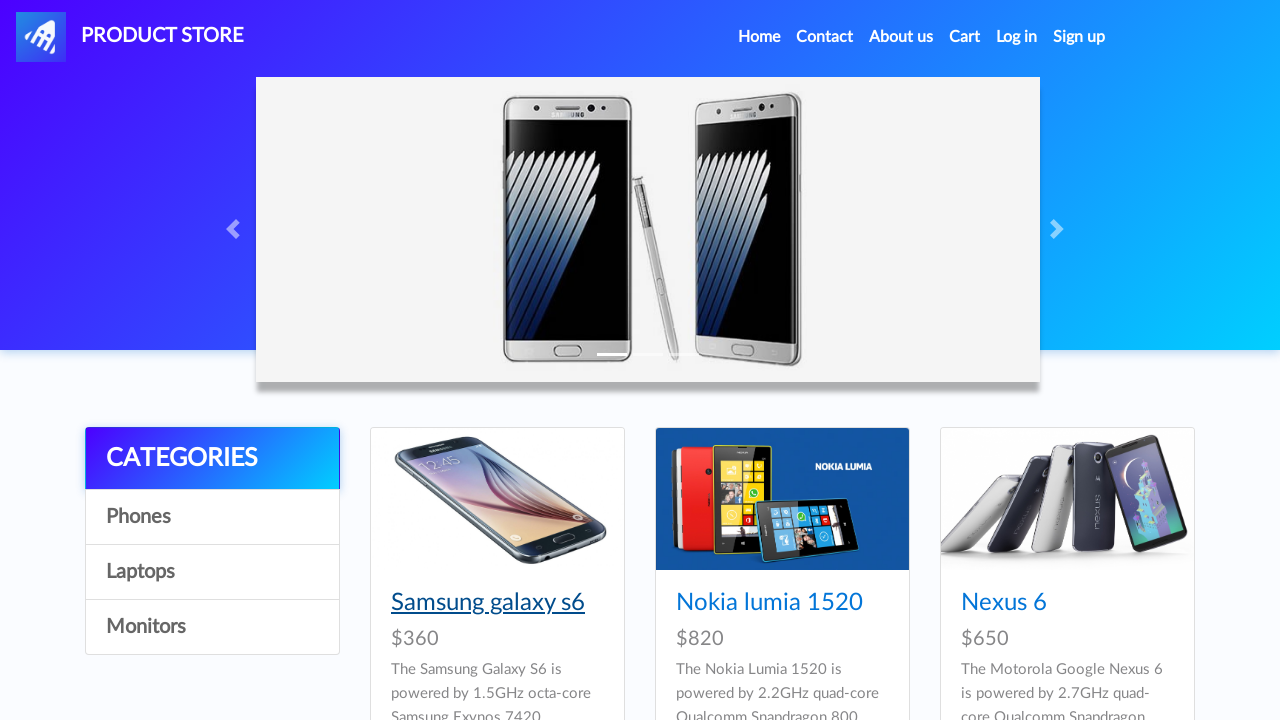

Switched to product details tab
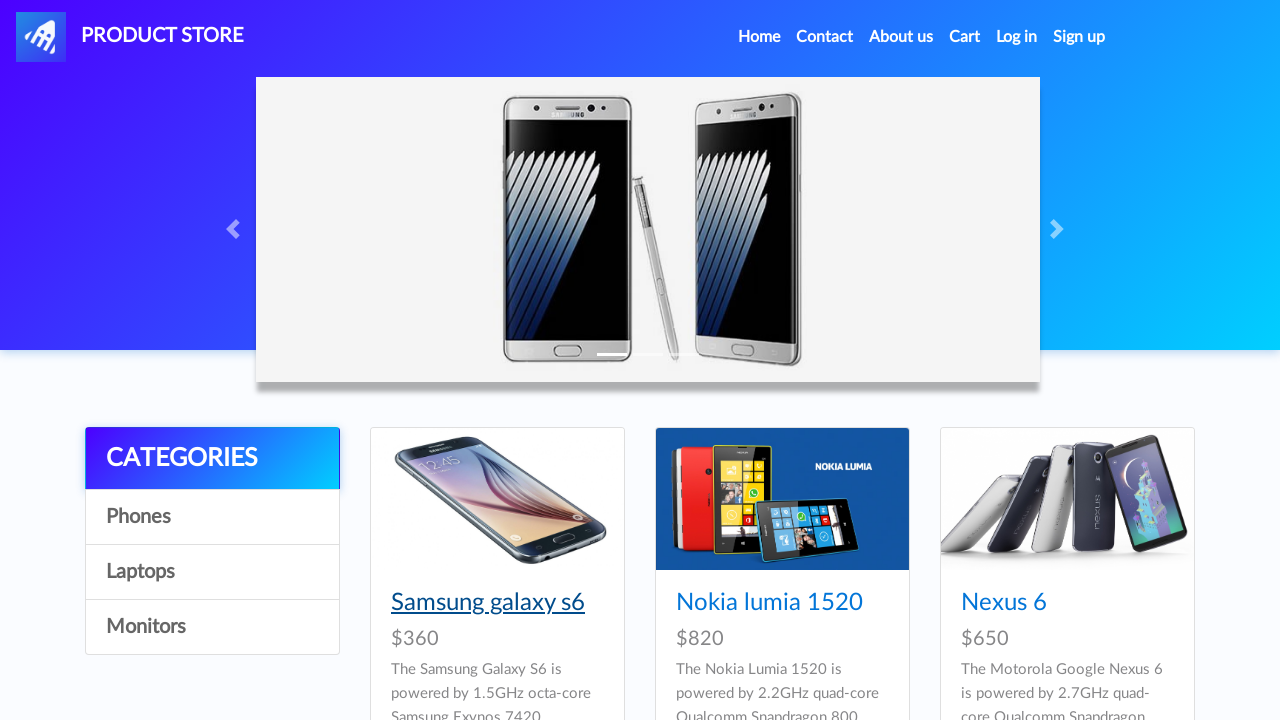

Located Add to Cart button
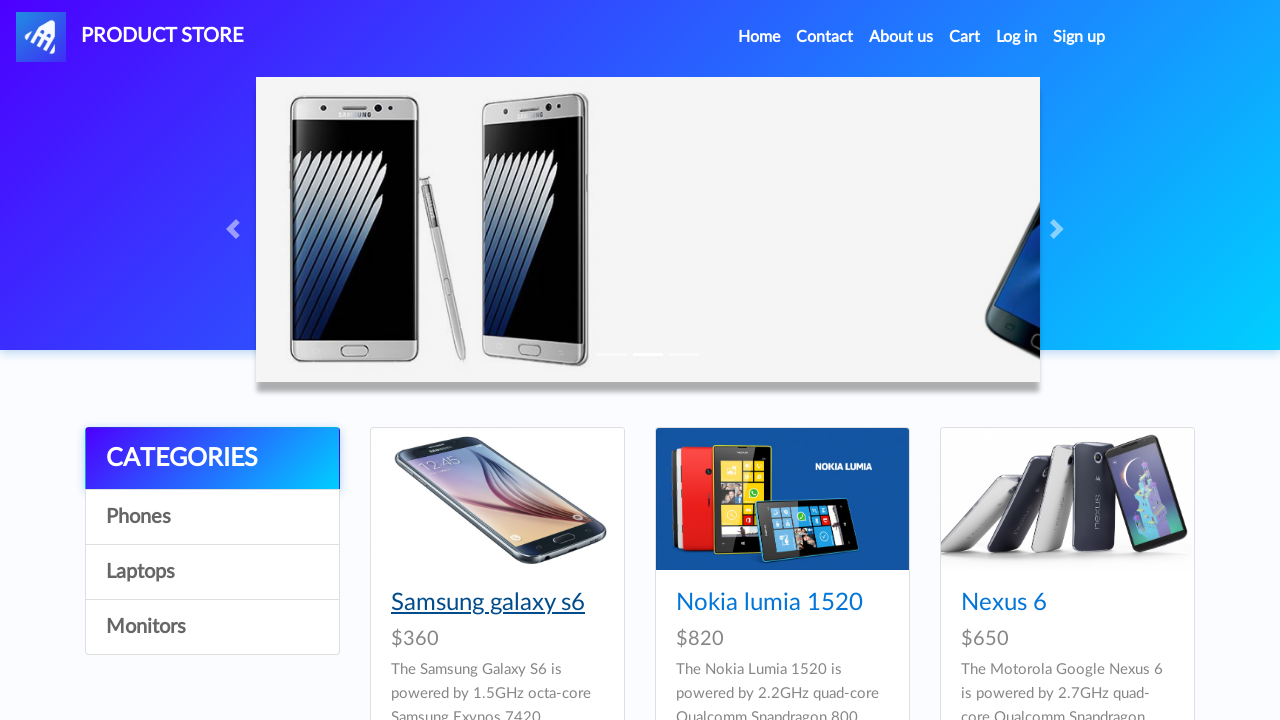

Clicked Add to Cart button for Samsung Galaxy S6
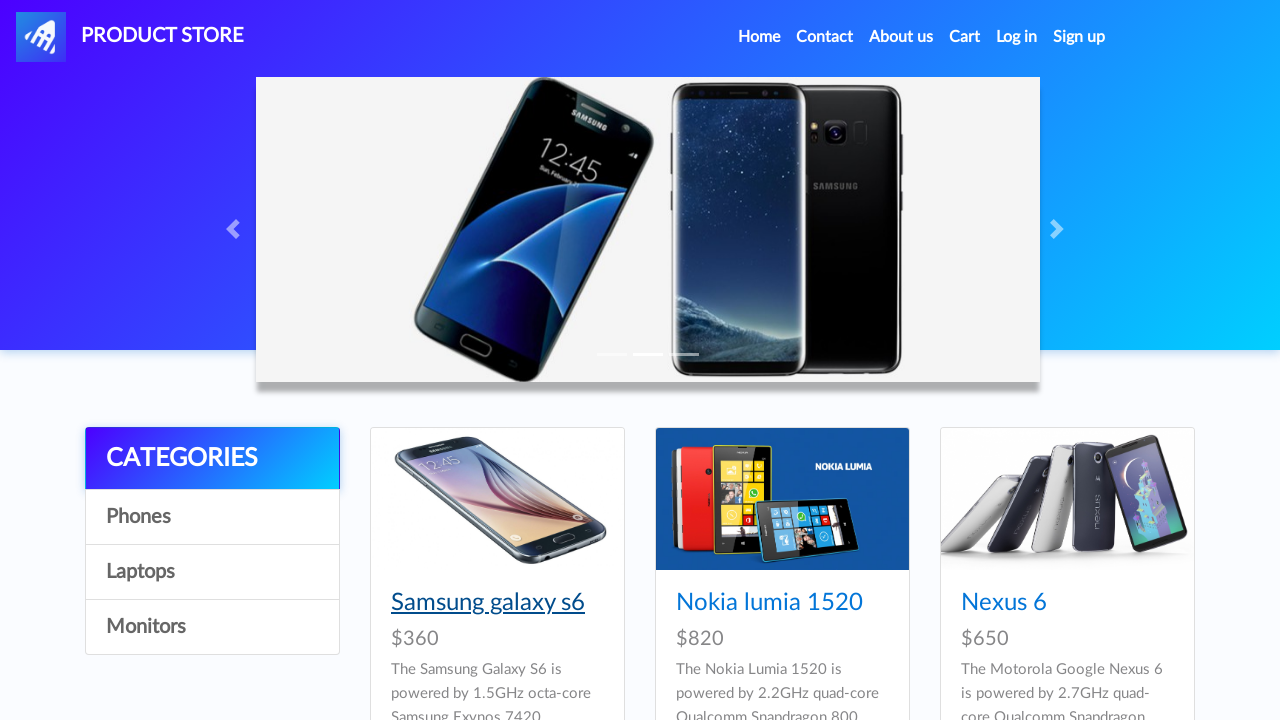

Set up alert dialog handler to accept
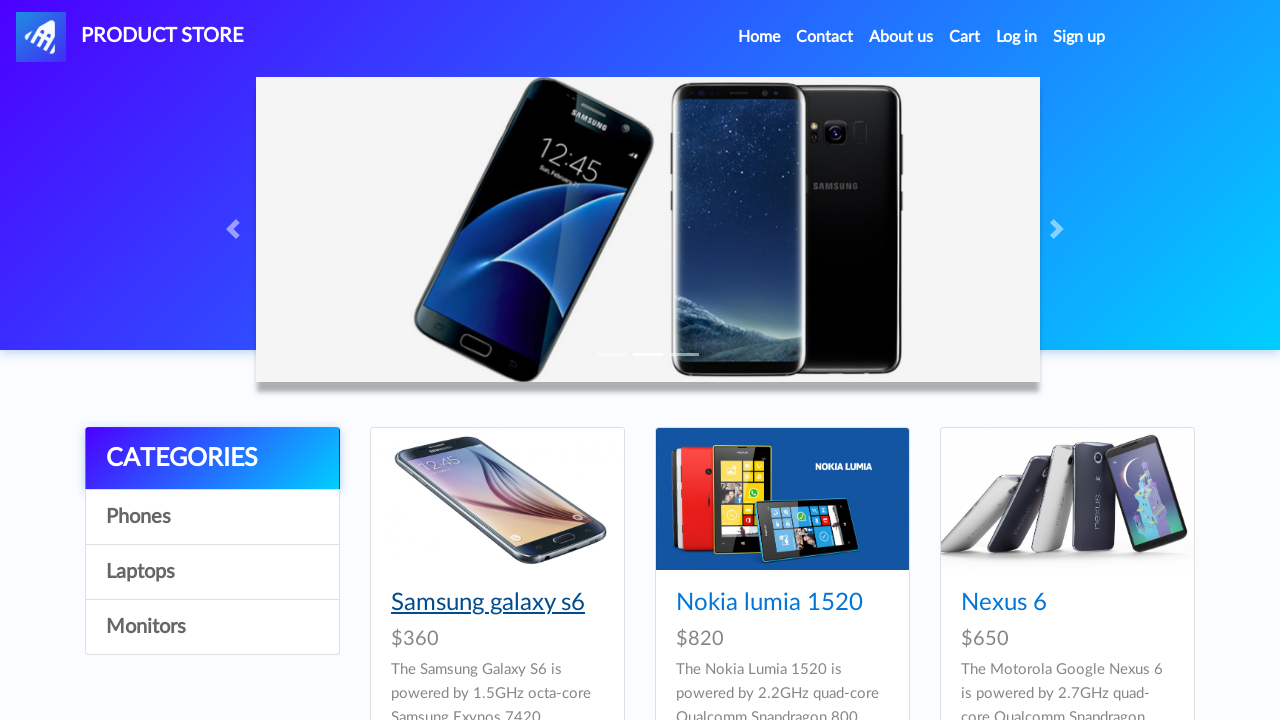

Closed product details tab
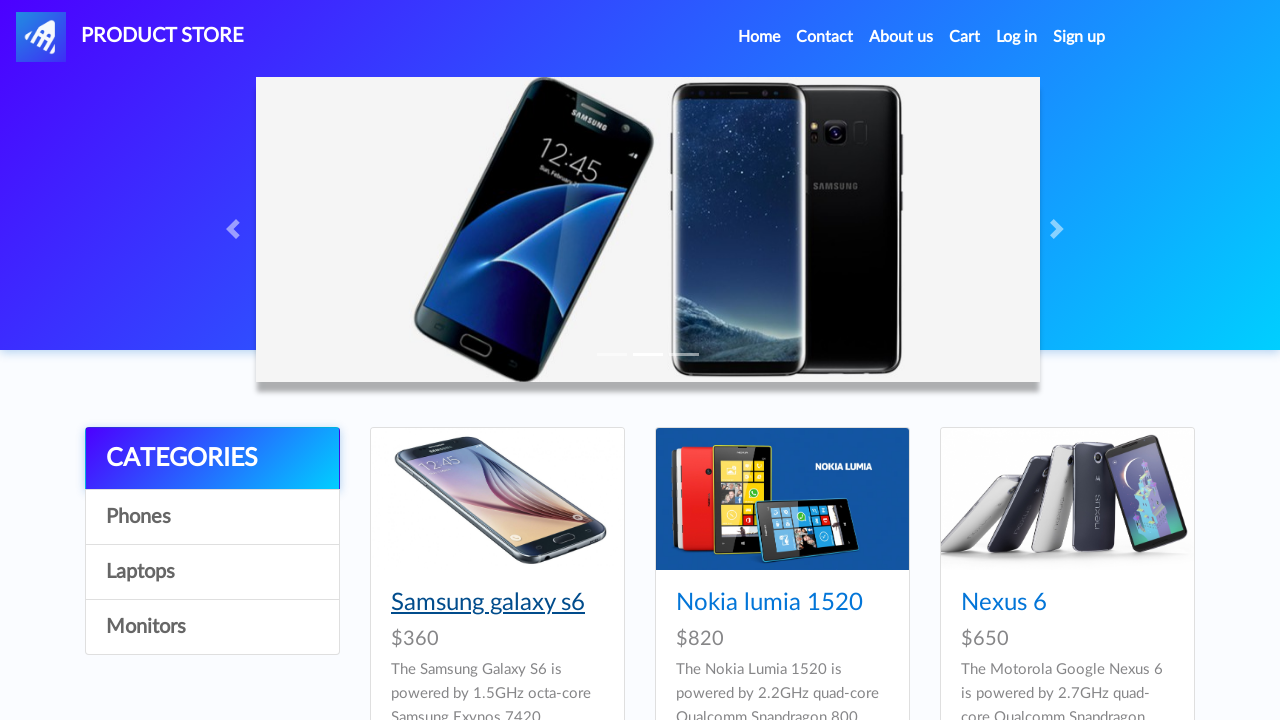

Located Cart link
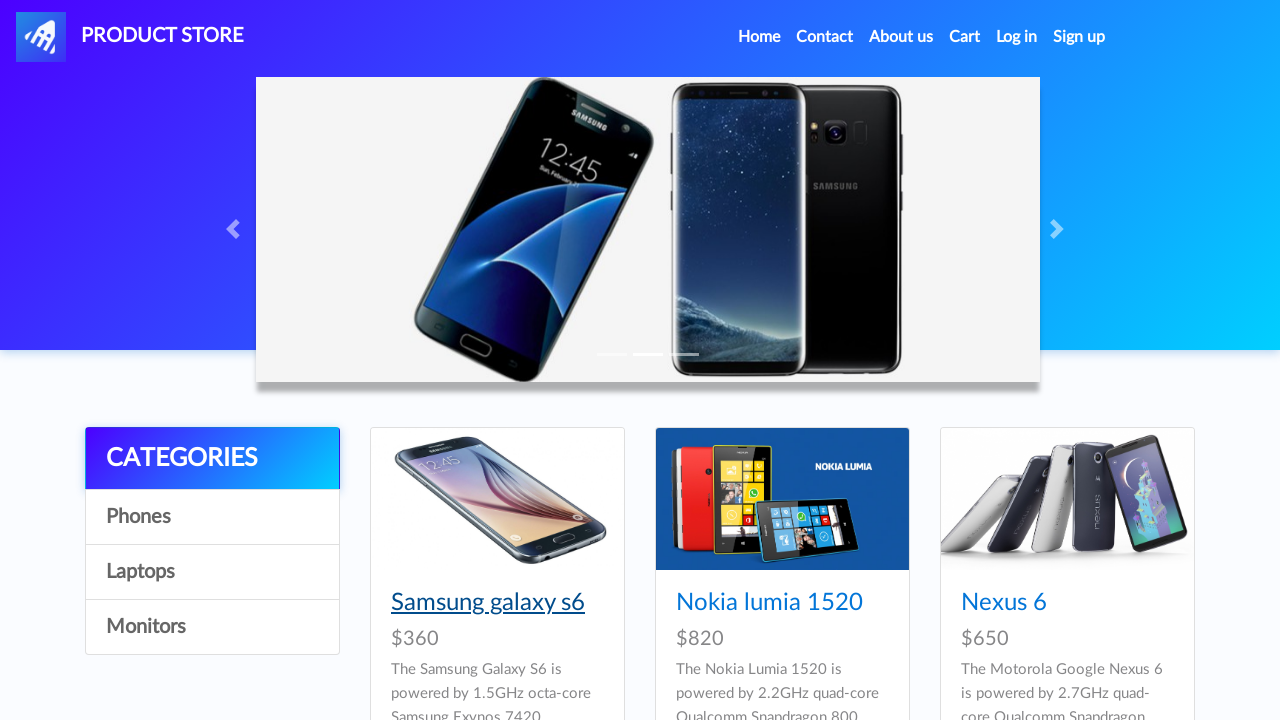

Clicked Cart link to view shopping cart
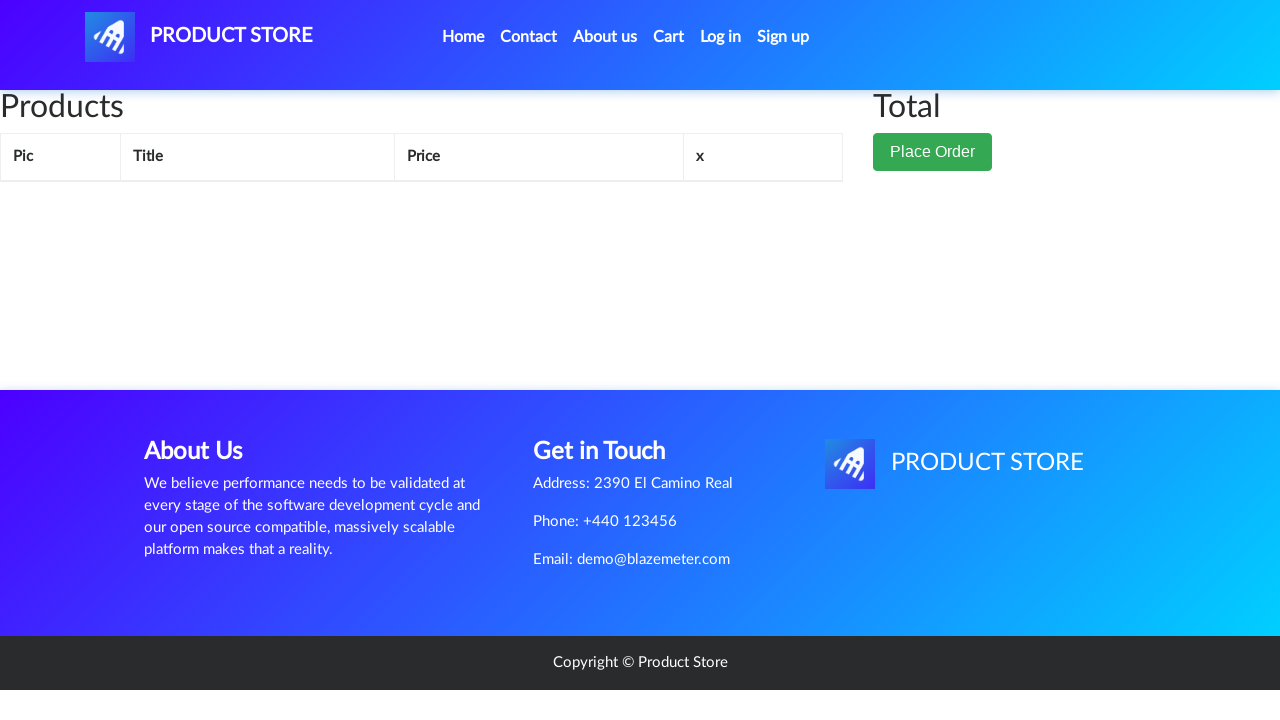

Located Samsung Galaxy S6 in cart
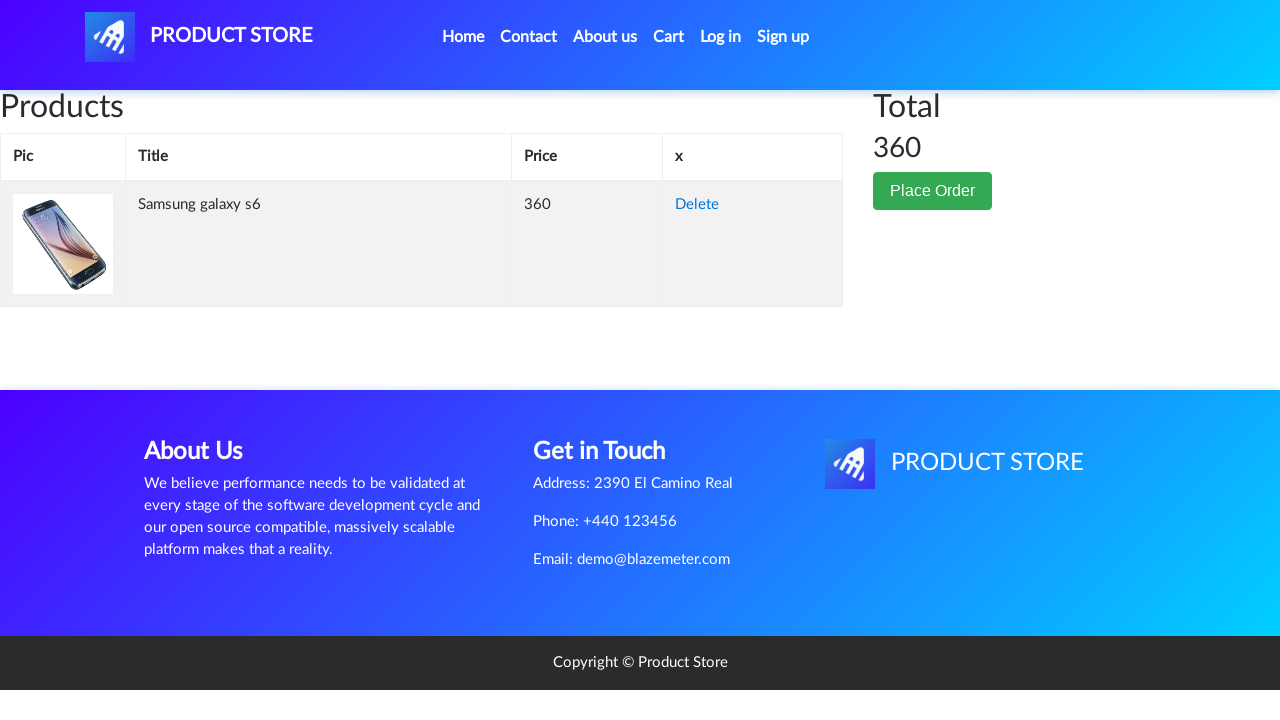

Verified Samsung Galaxy S6 is correctly displayed in cart
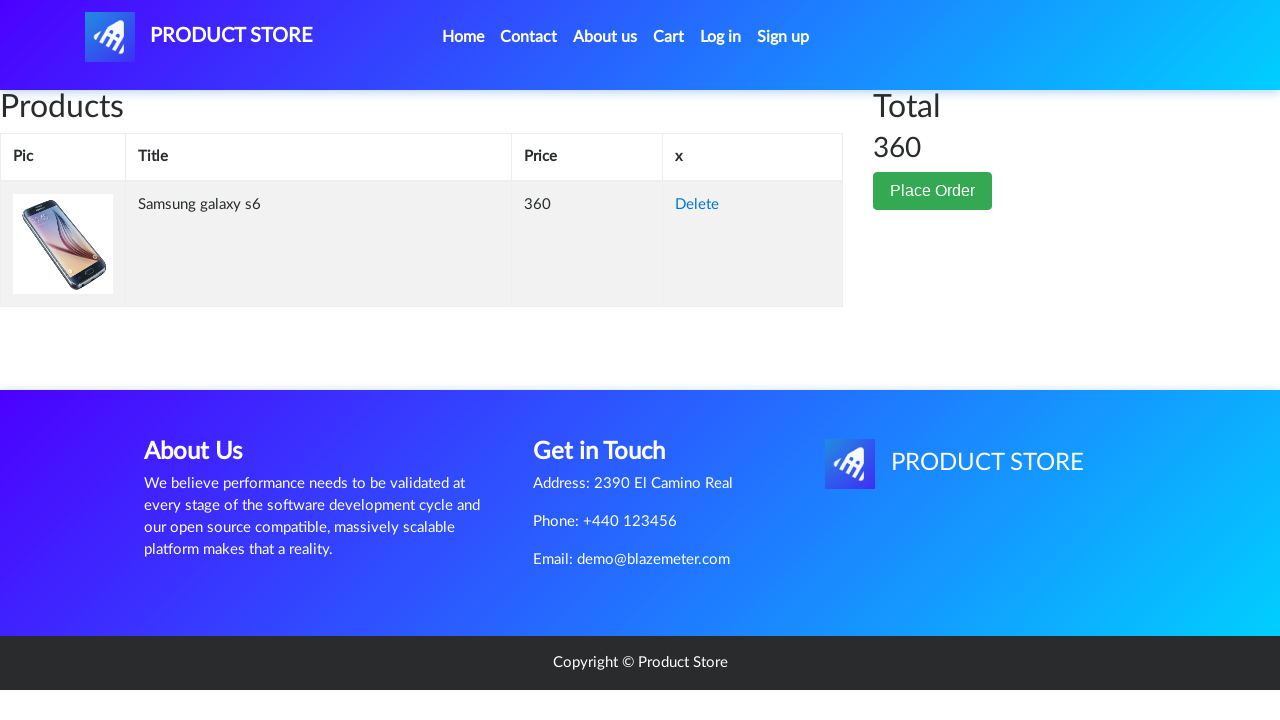

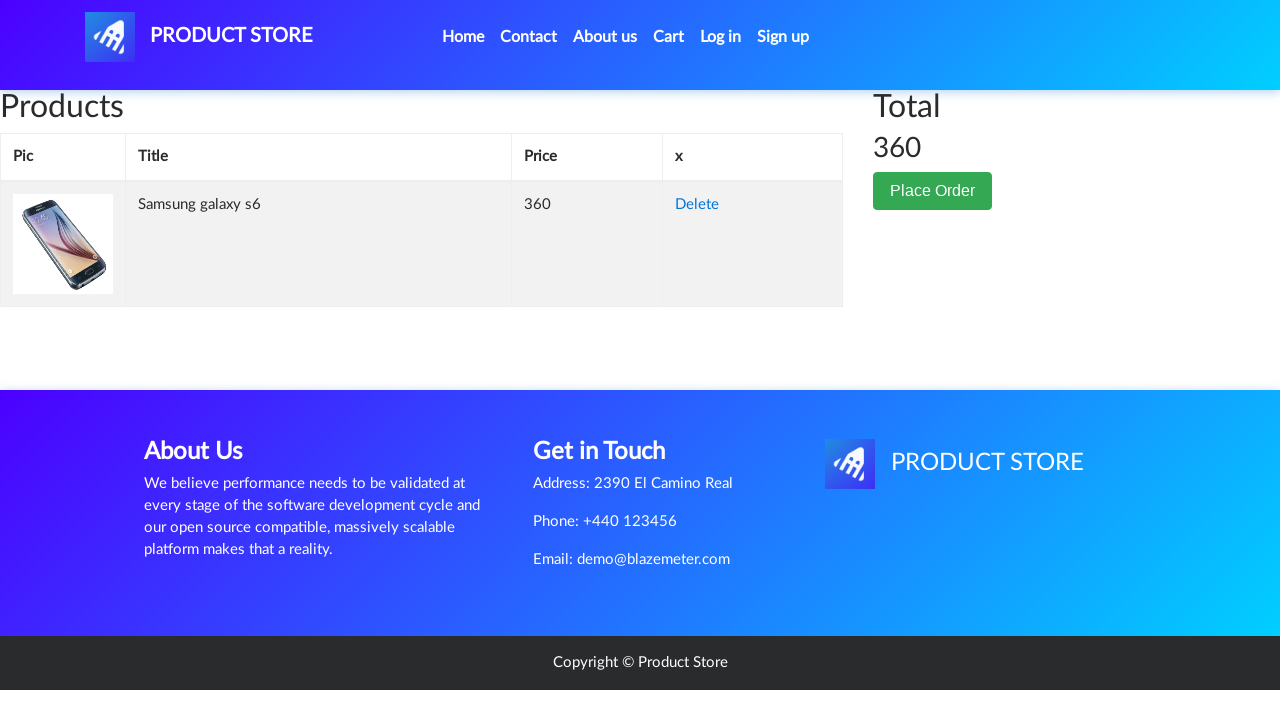